Tests autosuggest dropdown functionality by typing a partial country name, waiting for suggestions, selecting "India" from the dropdown list, and verifying the selection

Starting URL: https://rahulshettyacademy.com/dropdownsPractise/

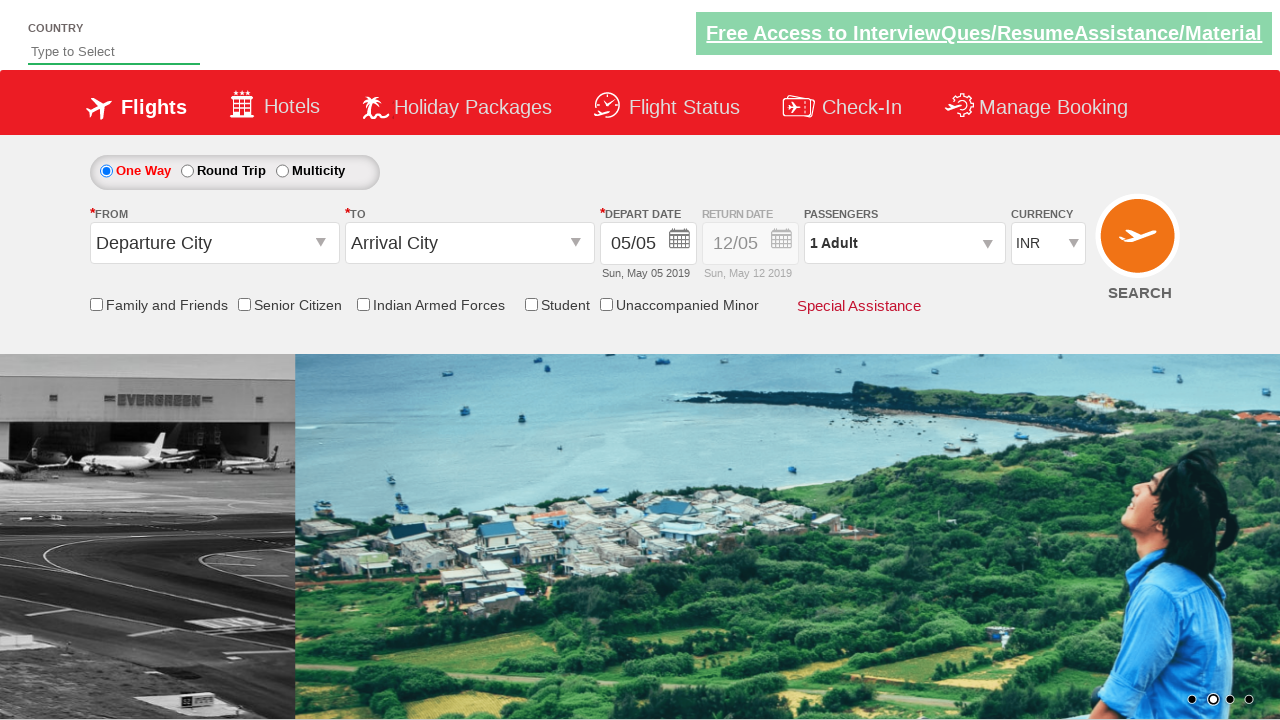

Typed 'ind' in autosuggest field on #autosuggest
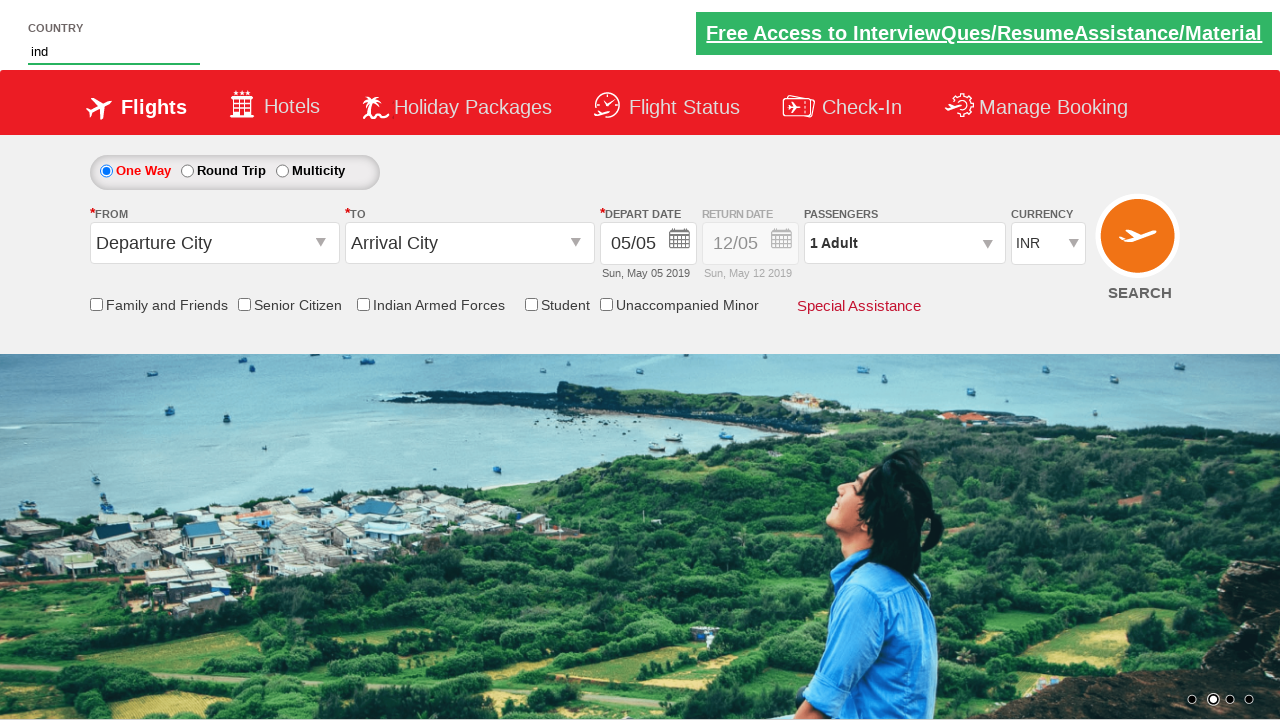

Dropdown suggestions appeared
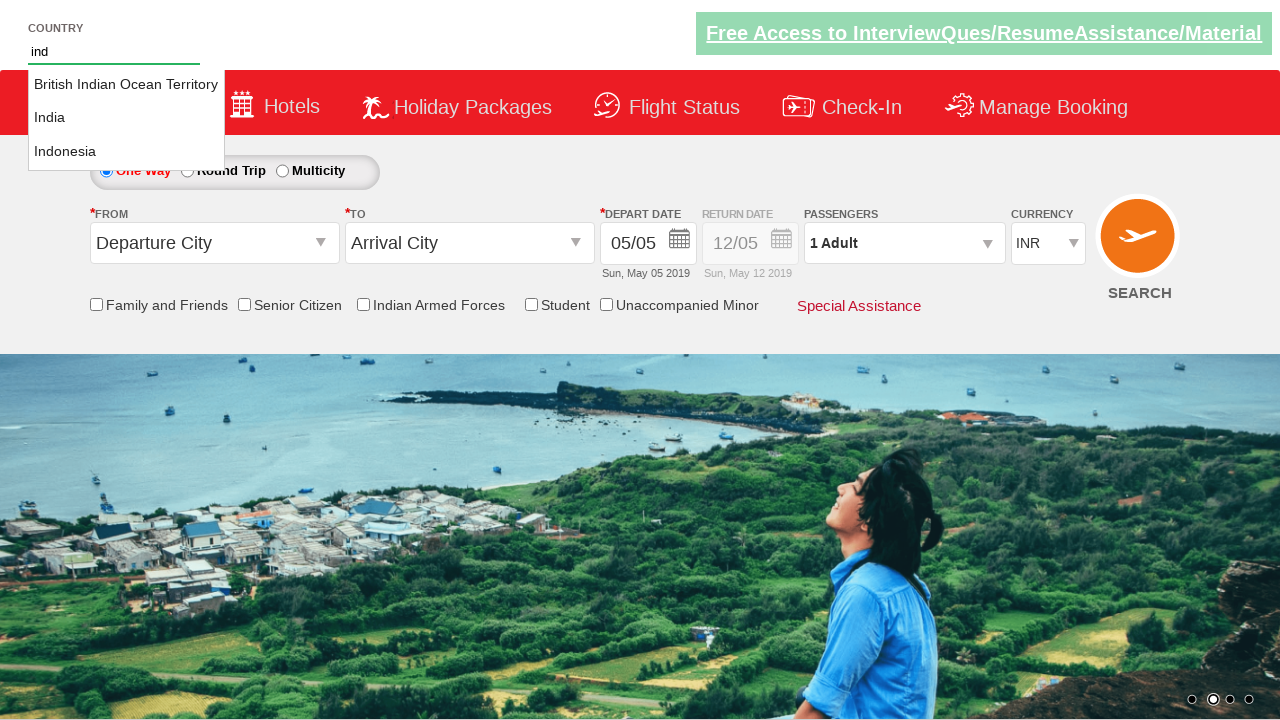

Retrieved country suggestions locator
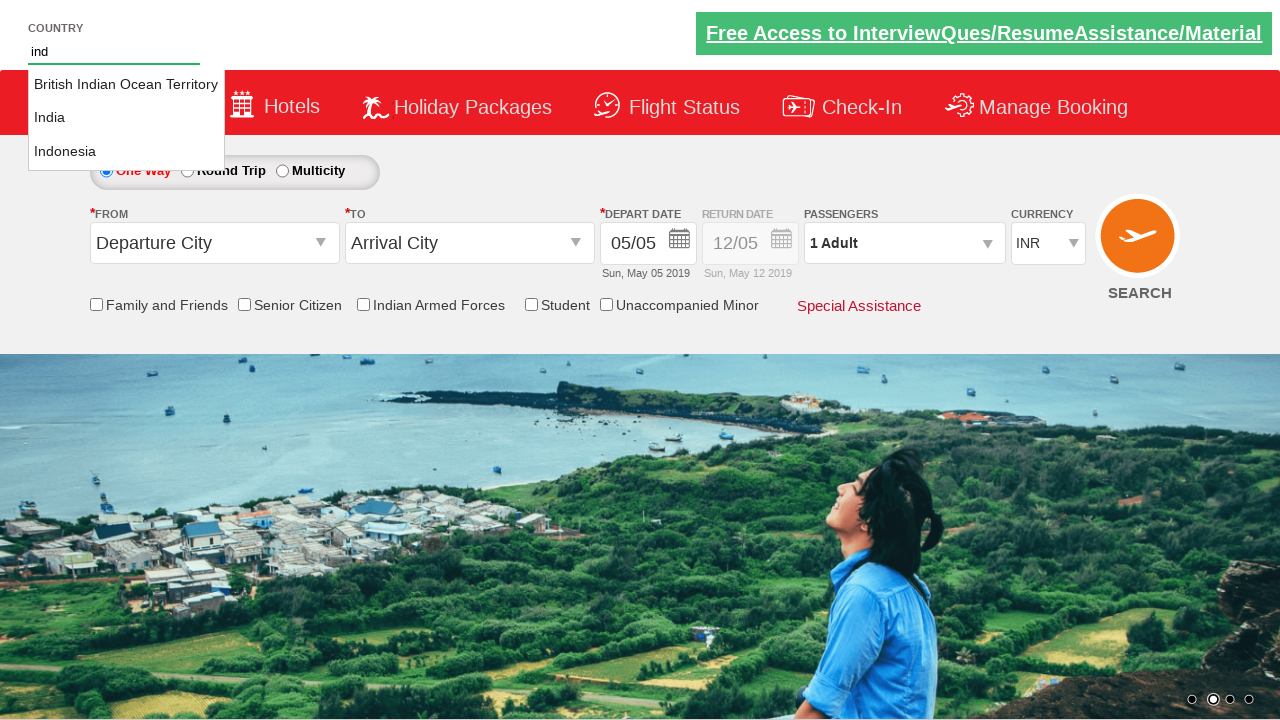

Found 3 country suggestions in dropdown
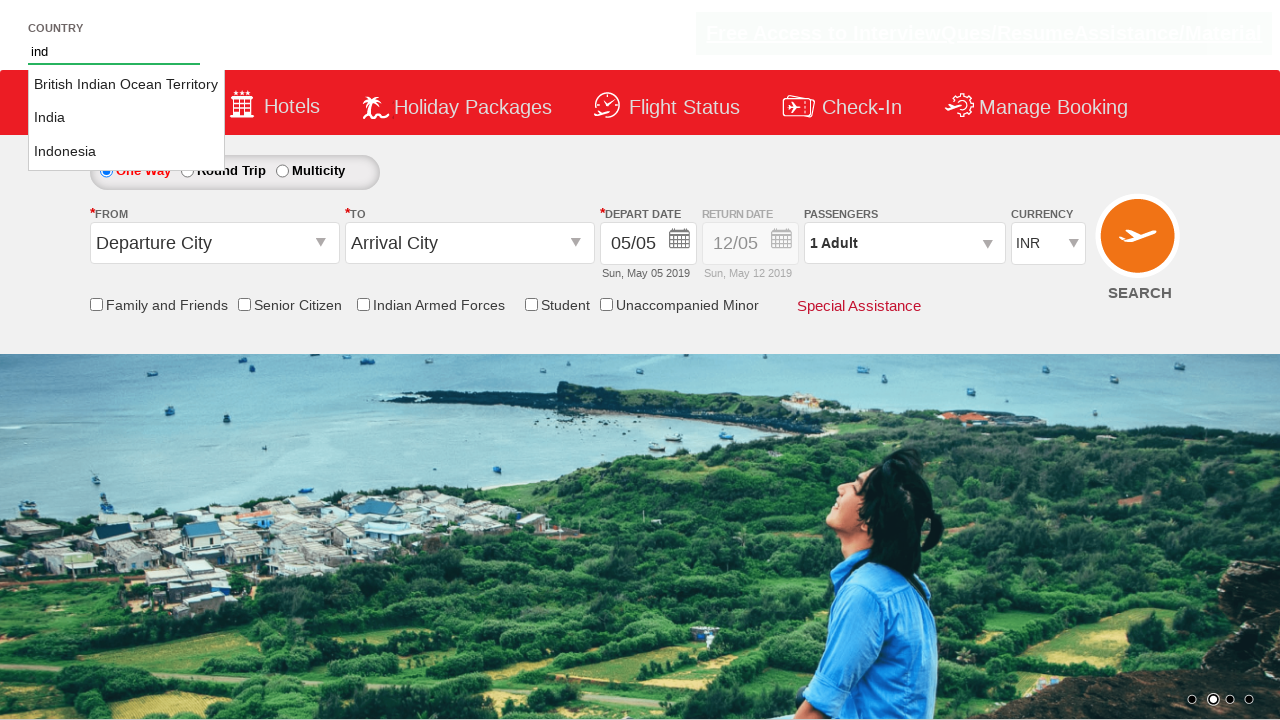

Selected 'India' from dropdown list at (126, 118) on li.ui-menu-item a >> nth=1
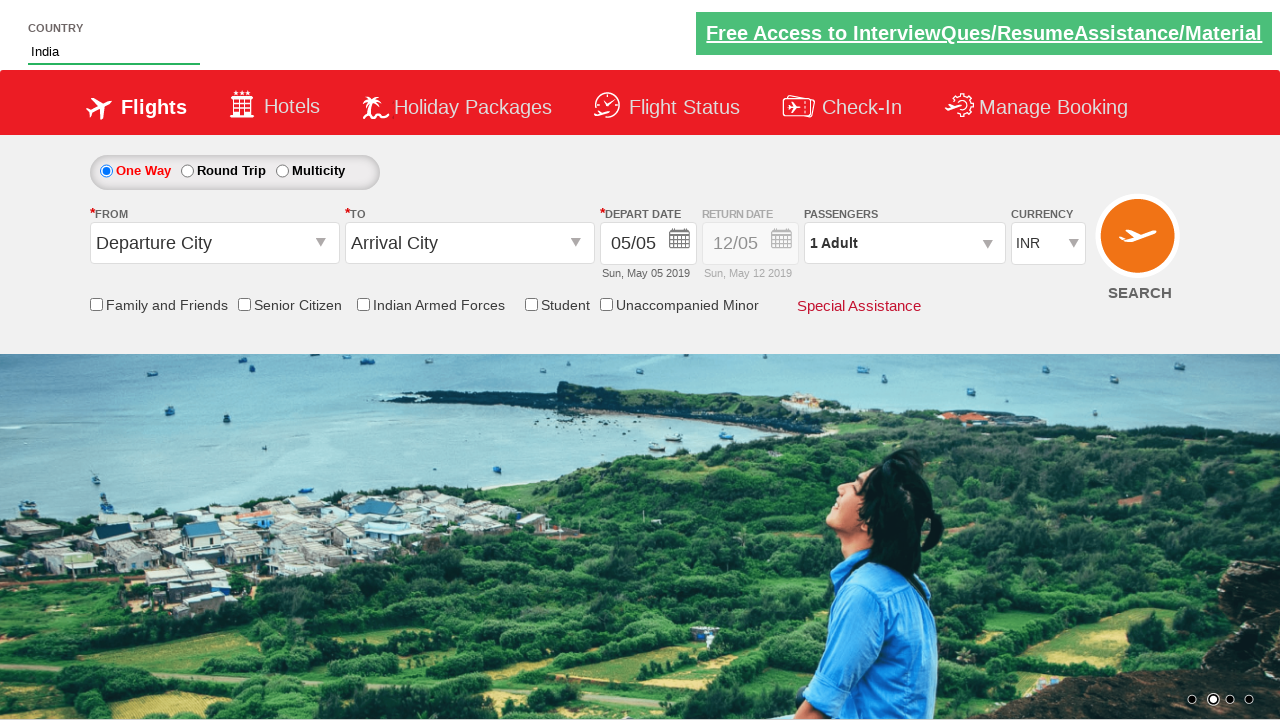

Verified that 'India' is selected in autosuggest field
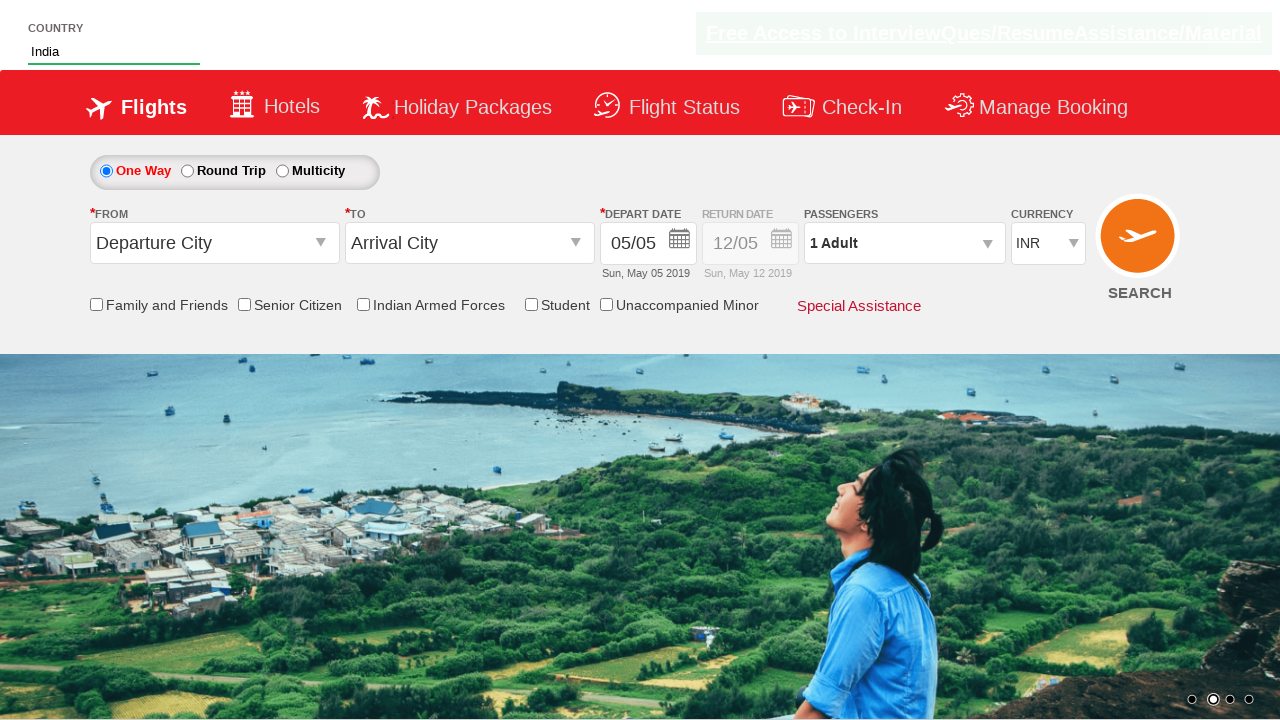

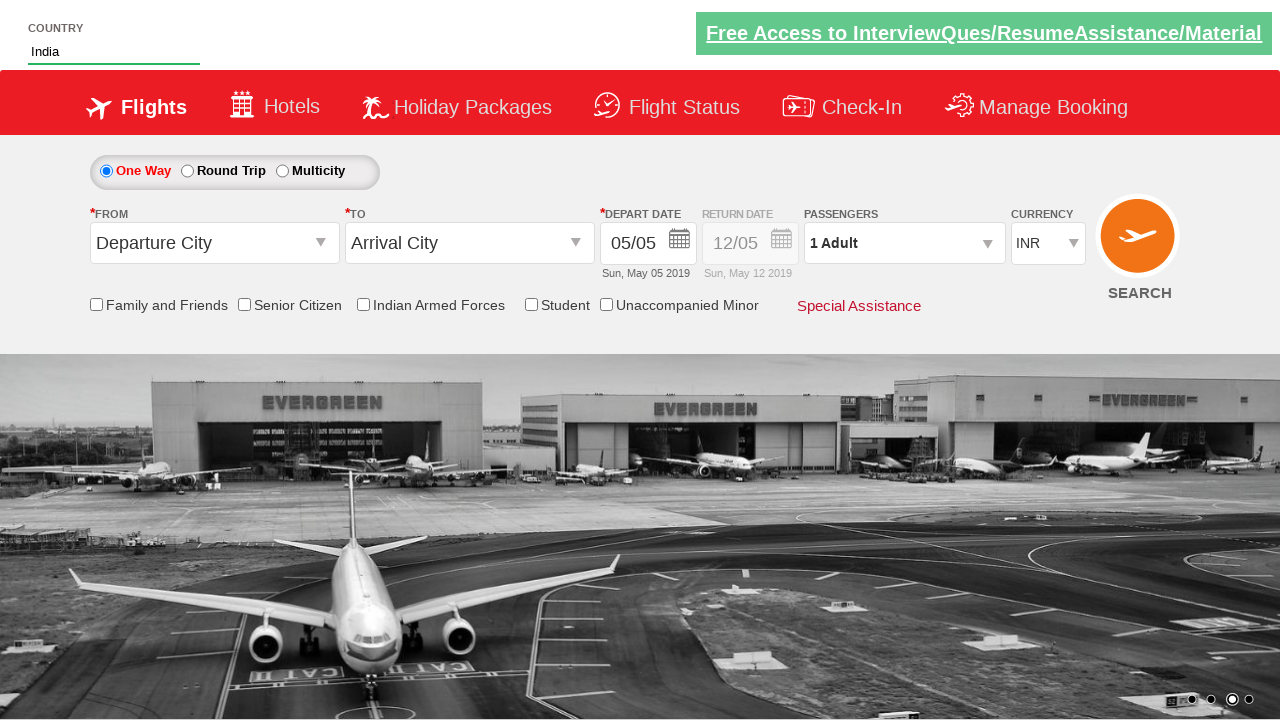